Tests successfully adding a note by filling in title and content fields and submitting

Starting URL: https://testpages.eviltester.com/styled/apps/notes/simplenotes.html

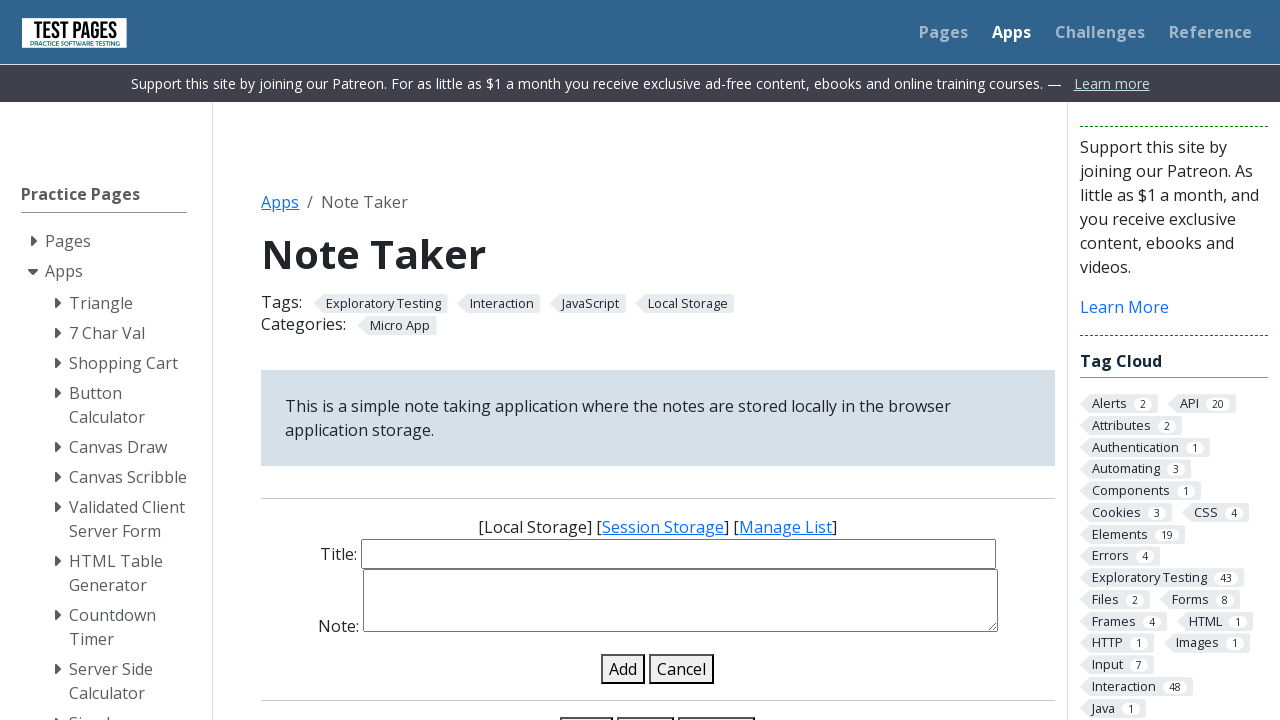

Cleared the title input field on #note-title-input
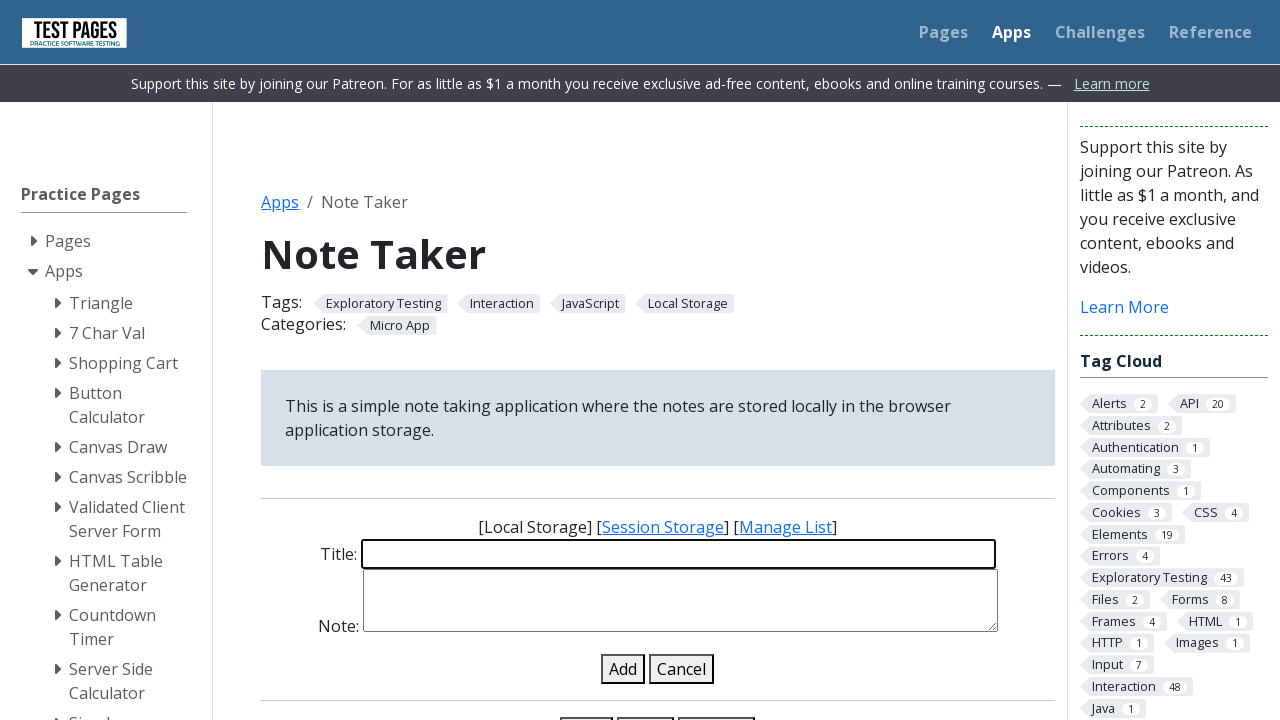

Filled title input field with 'Sample Note Title' on #note-title-input
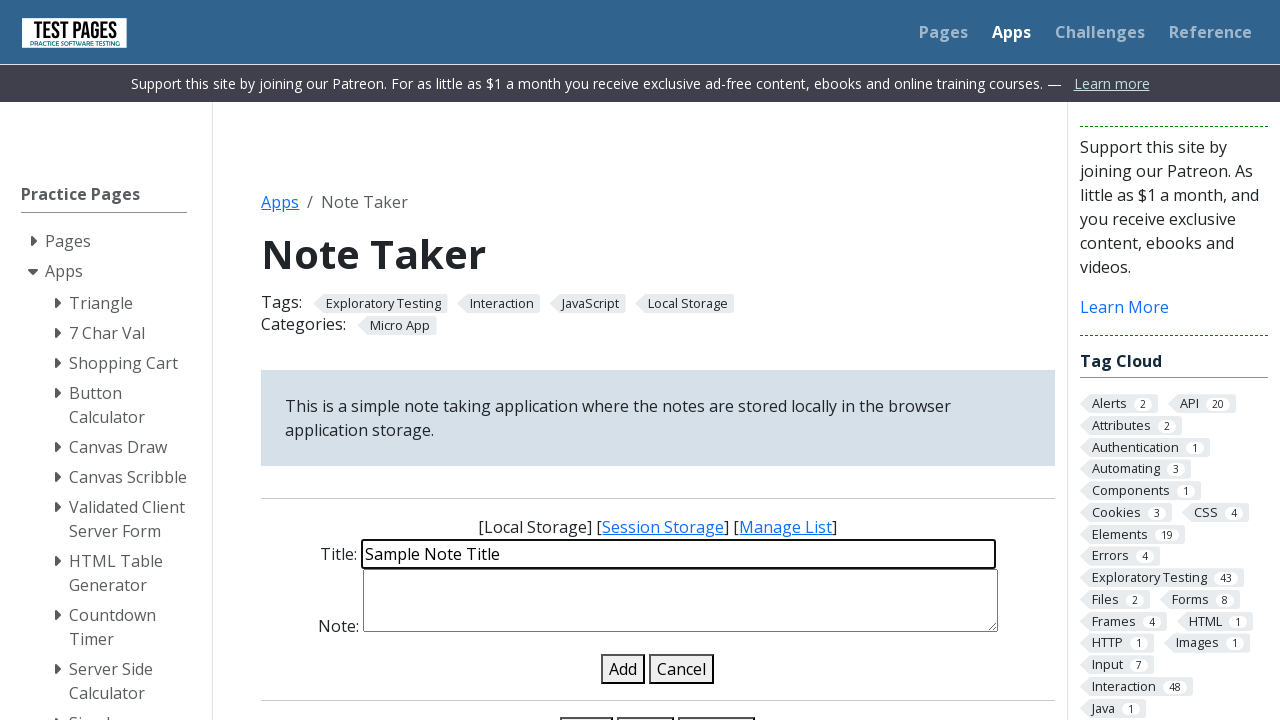

Cleared the note details input field on #note-details-input
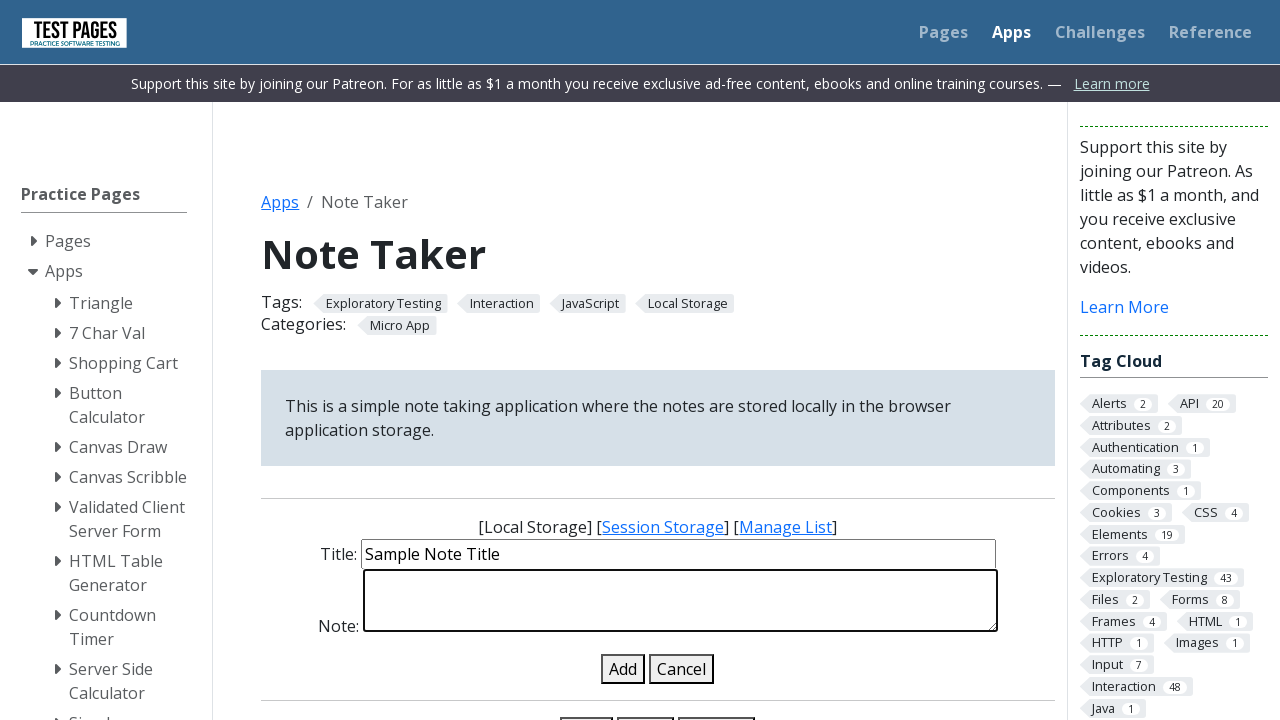

Filled note details input field with content on #note-details-input
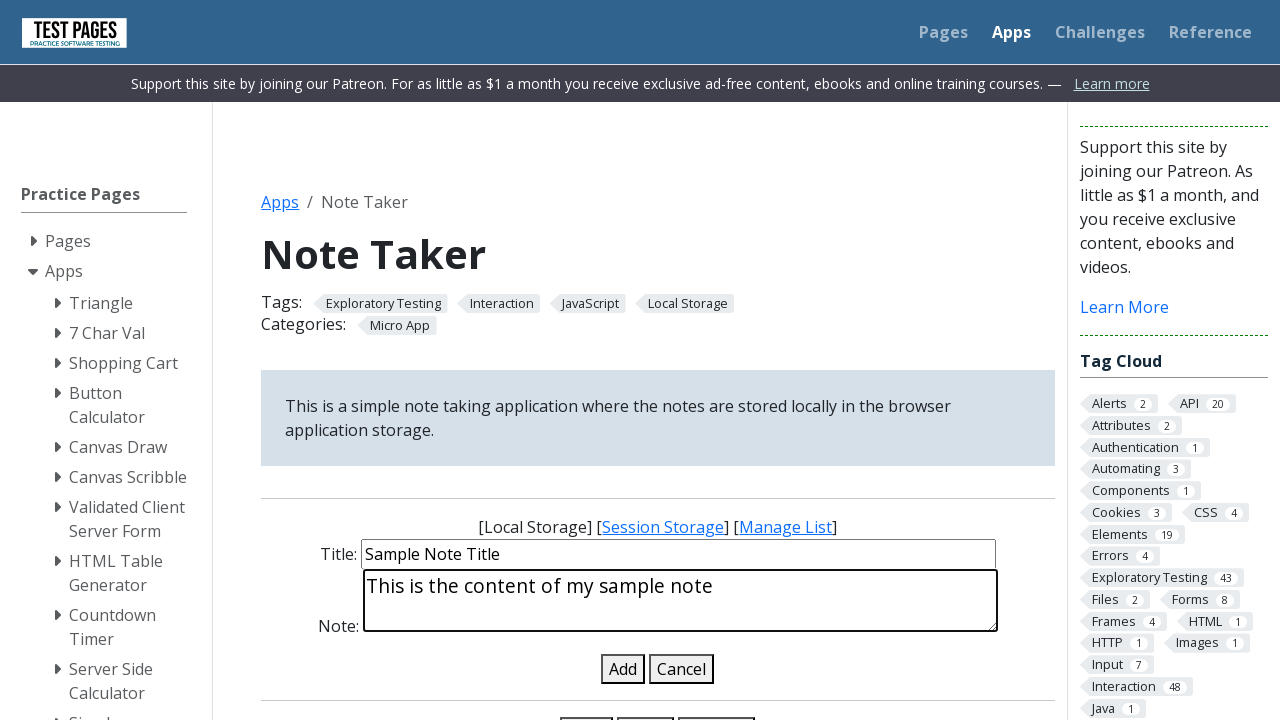

Clicked the add note button to submit at (623, 669) on #add-note
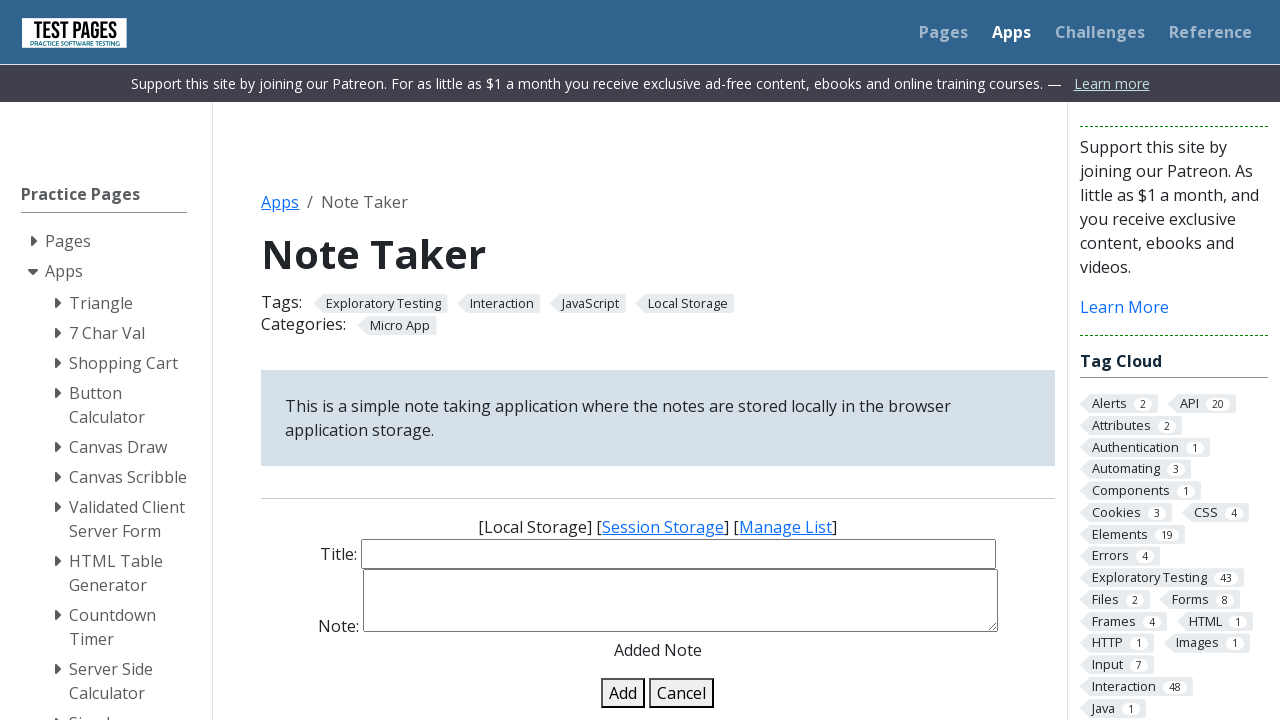

Success status message appeared
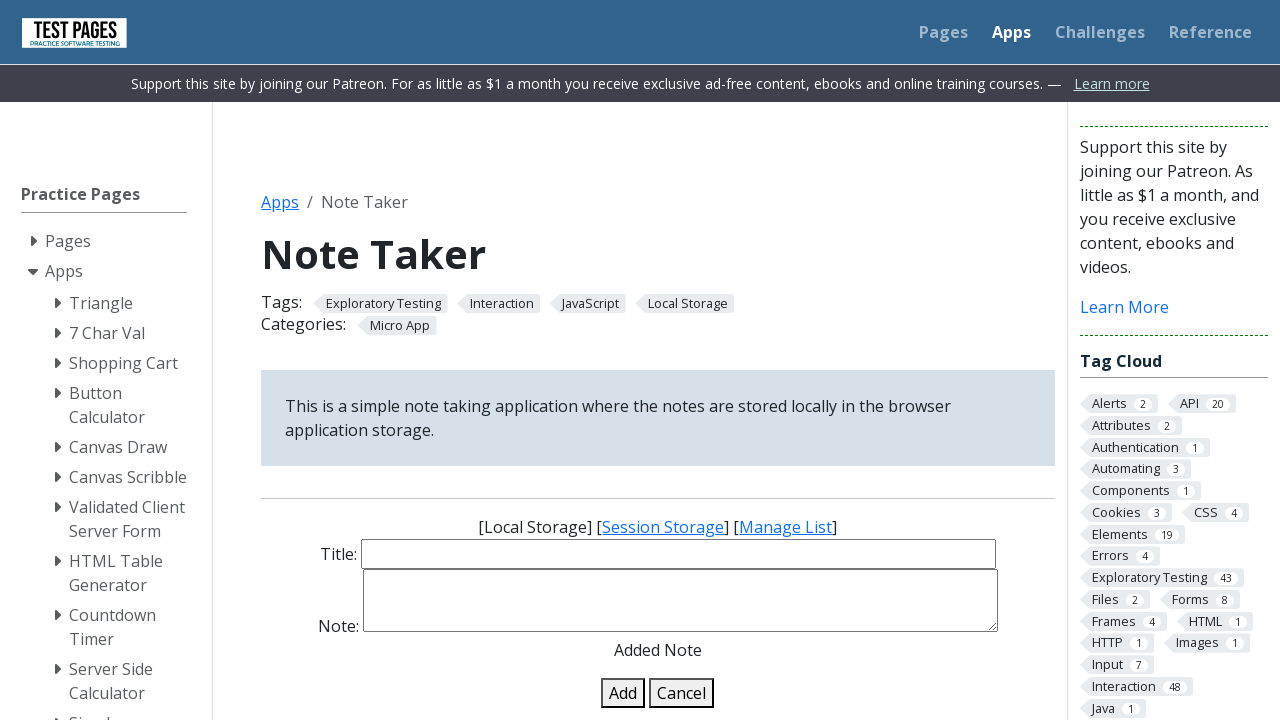

Note successfully appeared in the notes list
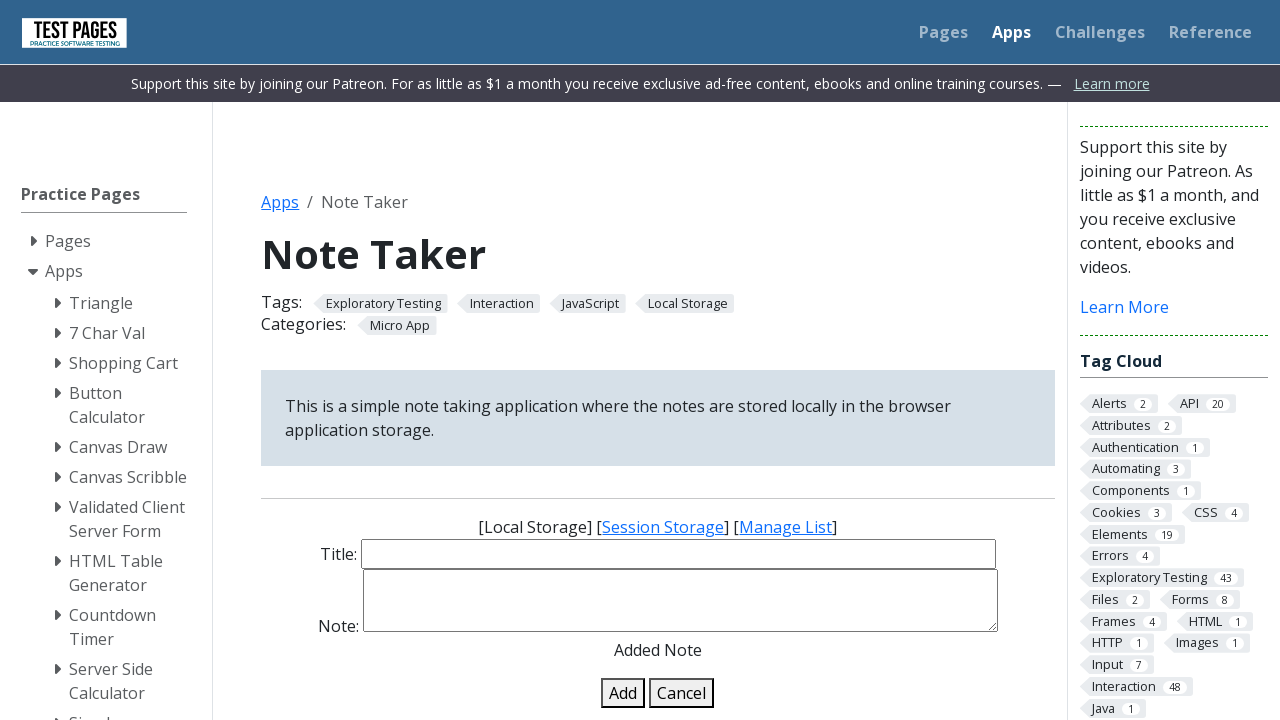

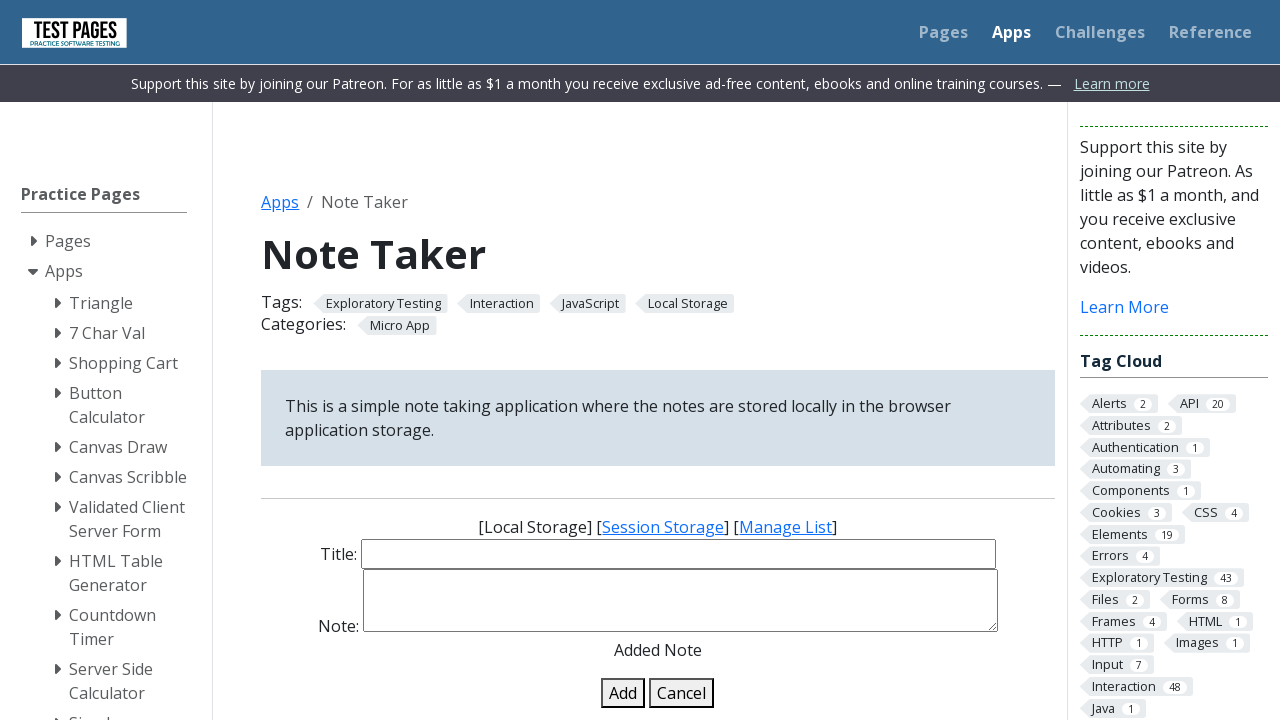